Tests clicking a button with dynamic class attributes on a UI testing playground site by locating and clicking the primary (blue) button.

Starting URL: http://uitestingplayground.com/classattr

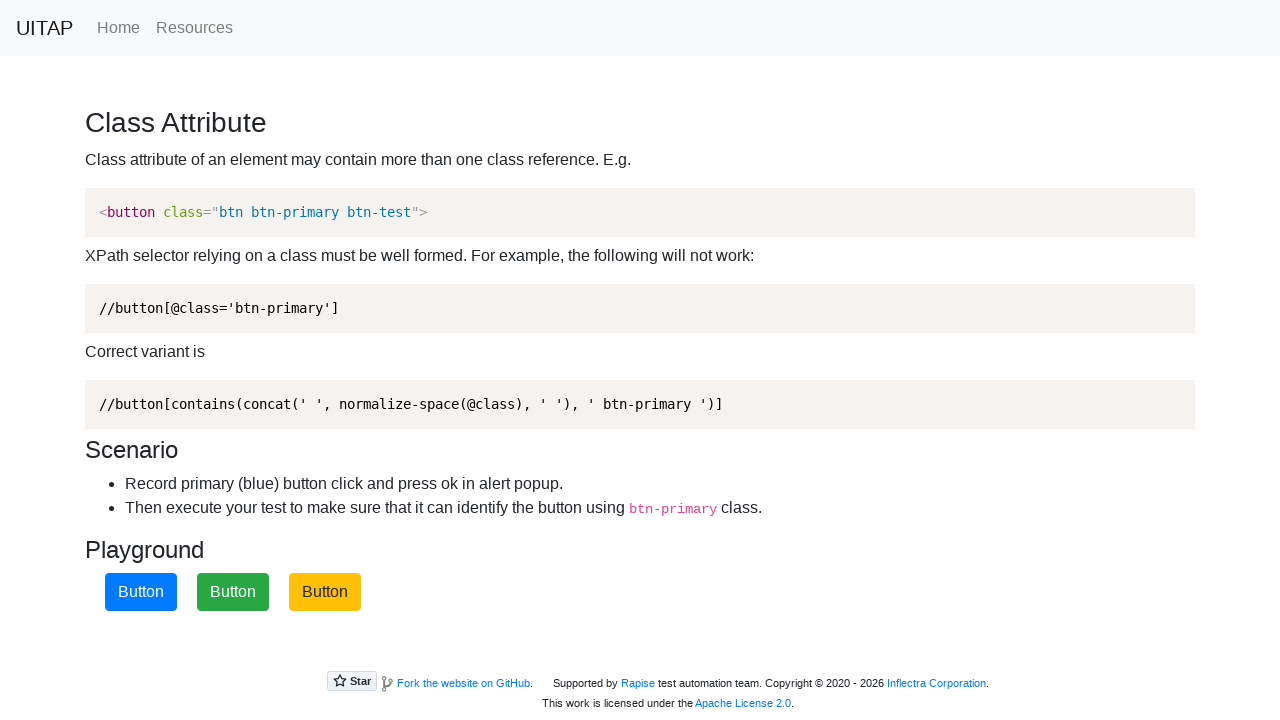

Waited for primary button to be visible
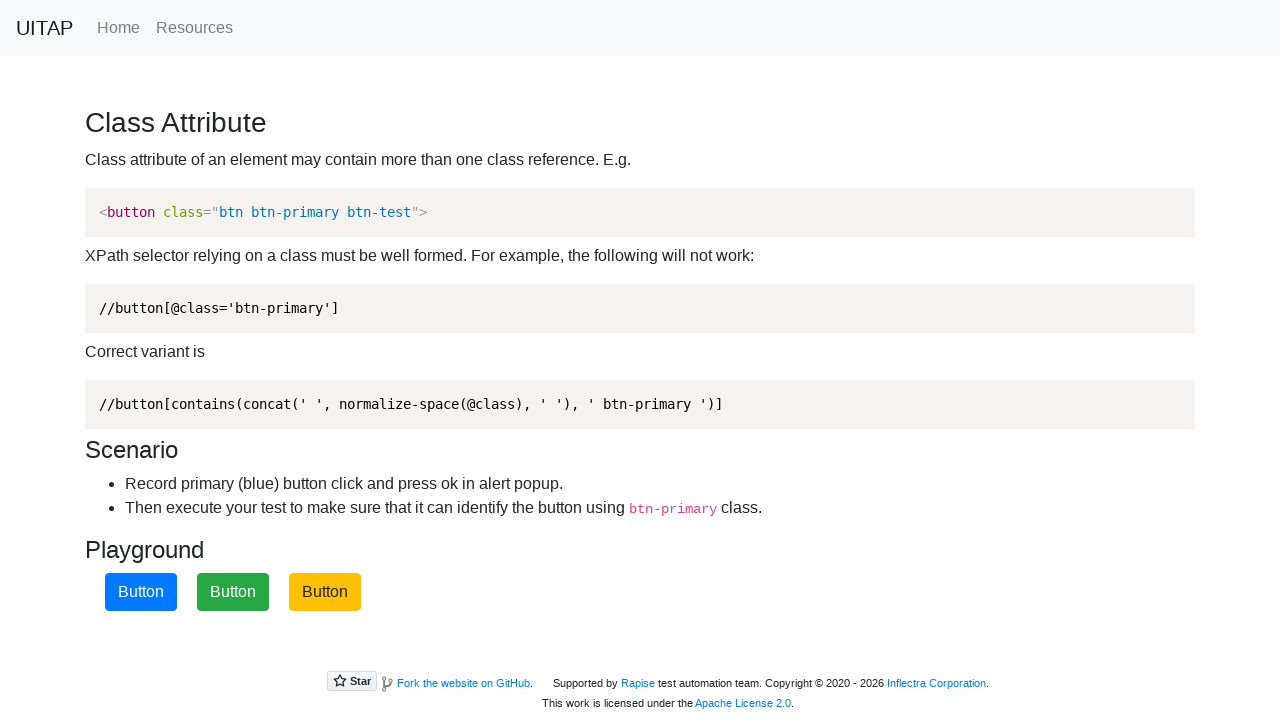

Clicked the blue primary button with dynamic class attributes at (141, 592) on button.btn-primary
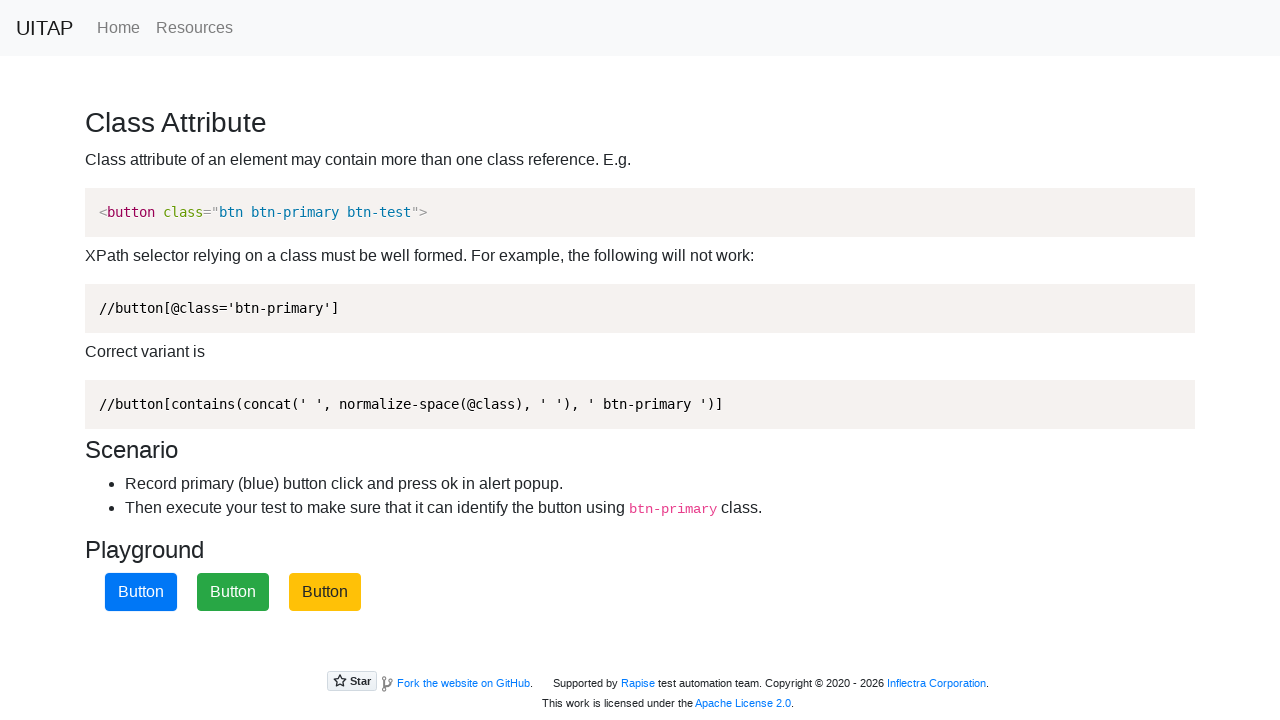

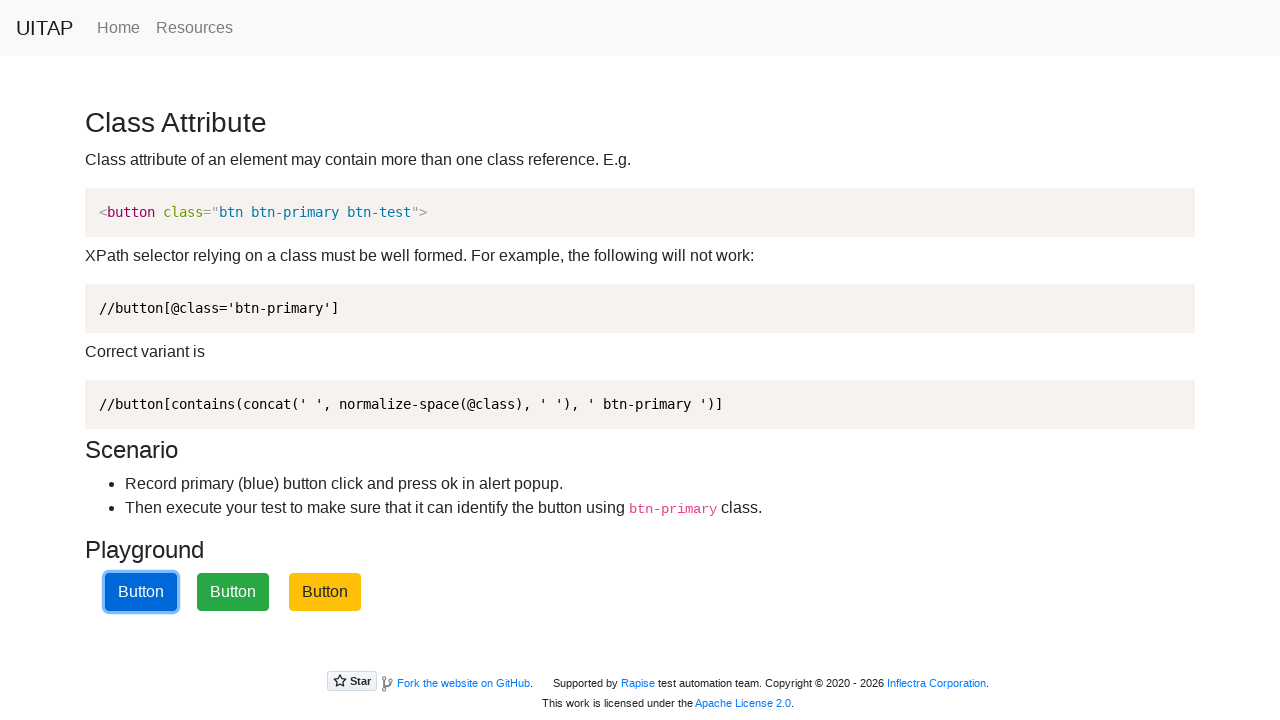